Tests that new todo items are appended to the bottom of the list and count is displayed correctly

Starting URL: https://demo.playwright.dev/todomvc

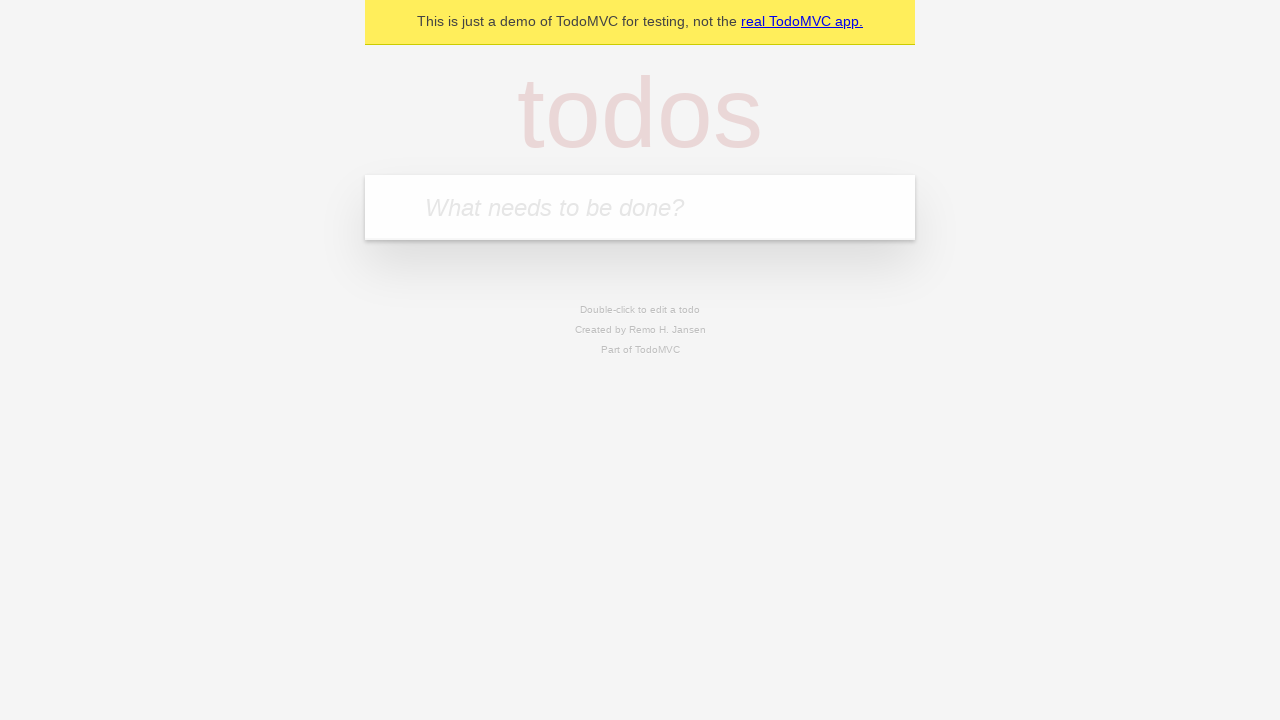

Located the todo input field
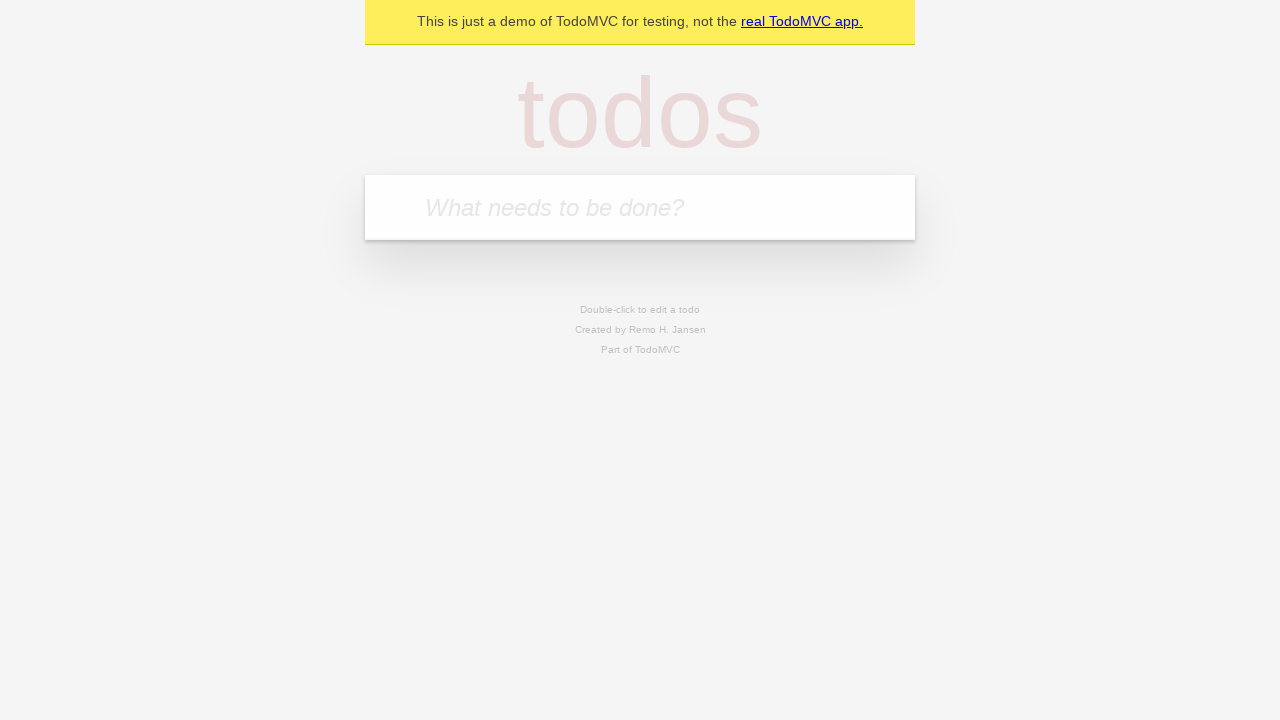

Filled input with 'buy some cheese' on internal:attr=[placeholder="What needs to be done?"i]
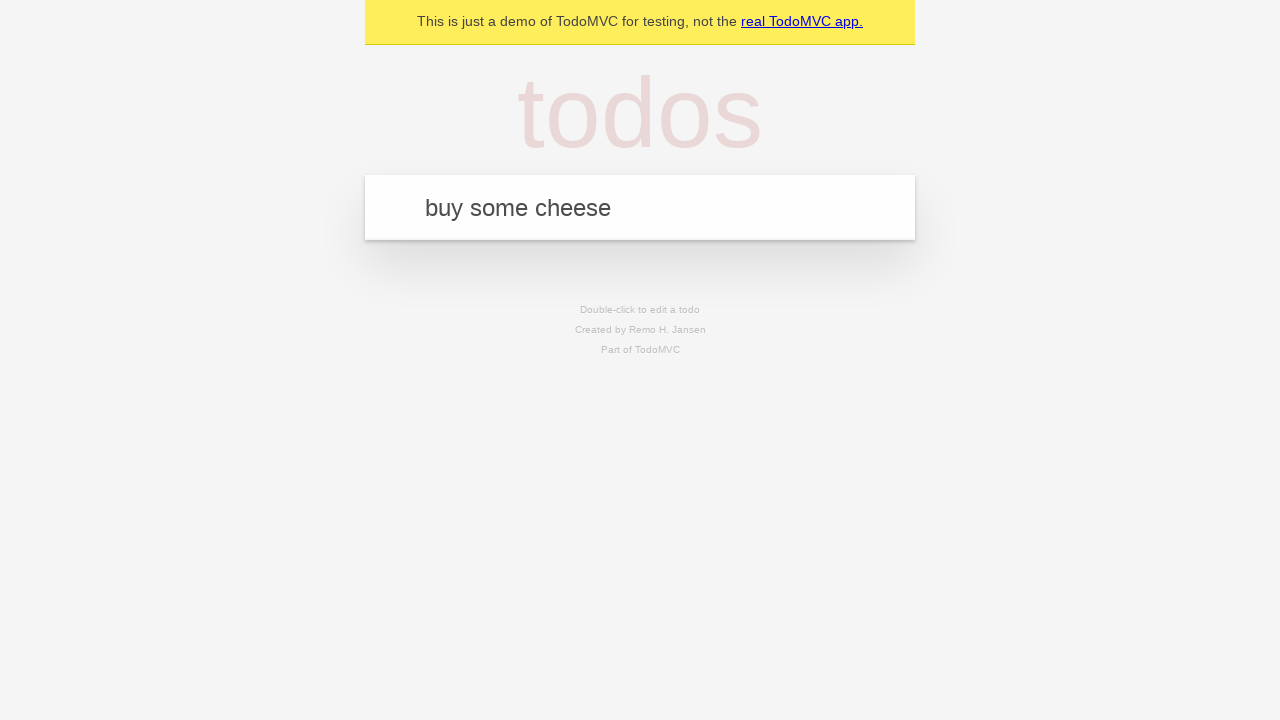

Pressed Enter to add first todo item on internal:attr=[placeholder="What needs to be done?"i]
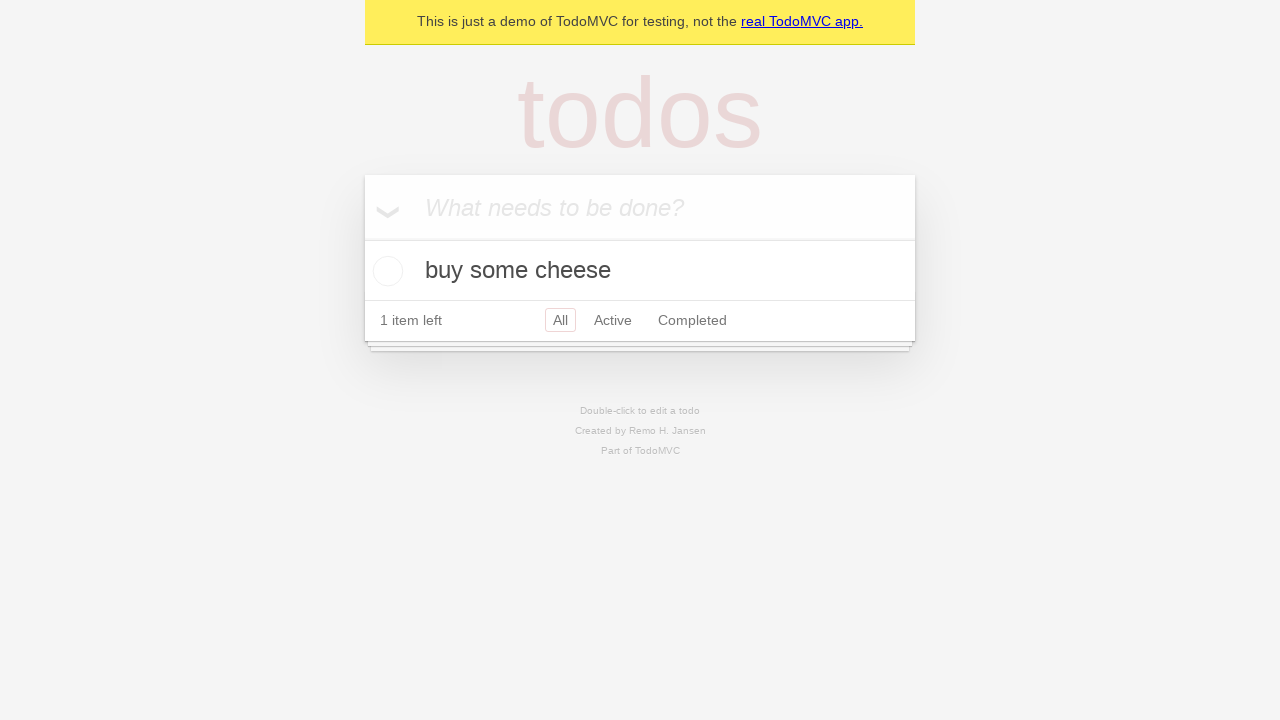

Filled input with 'feed the cat' on internal:attr=[placeholder="What needs to be done?"i]
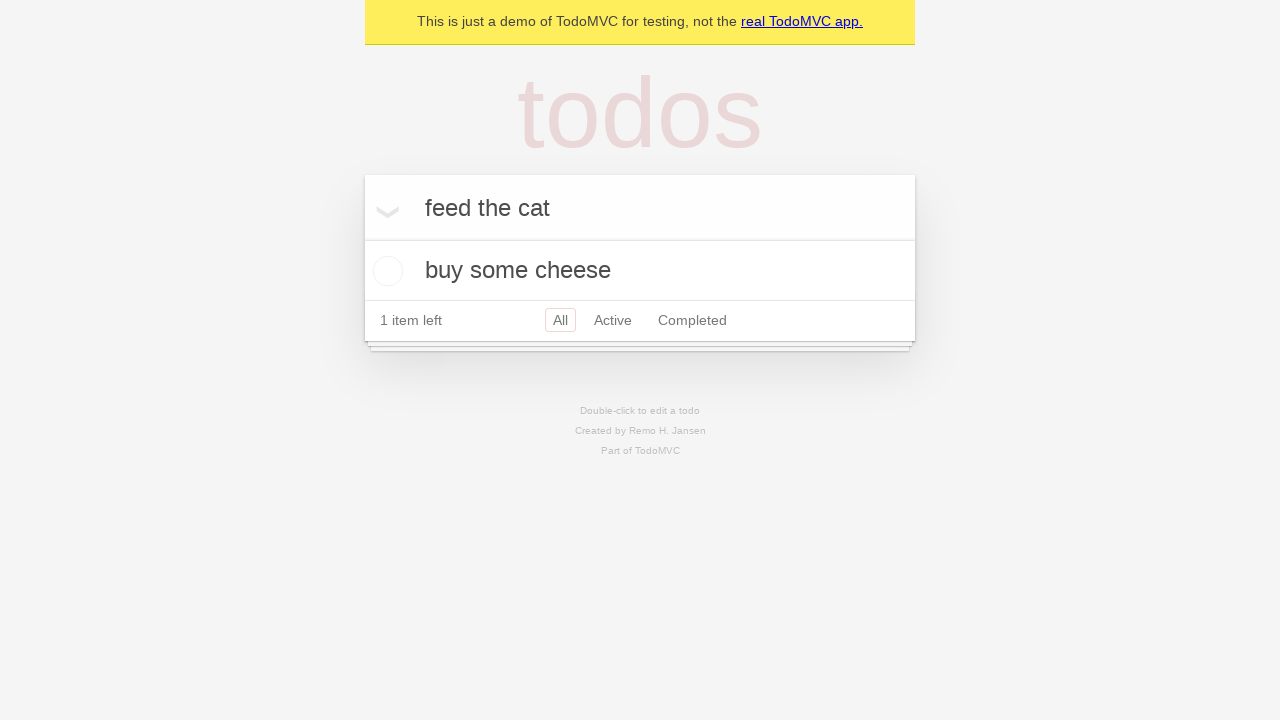

Pressed Enter to add second todo item on internal:attr=[placeholder="What needs to be done?"i]
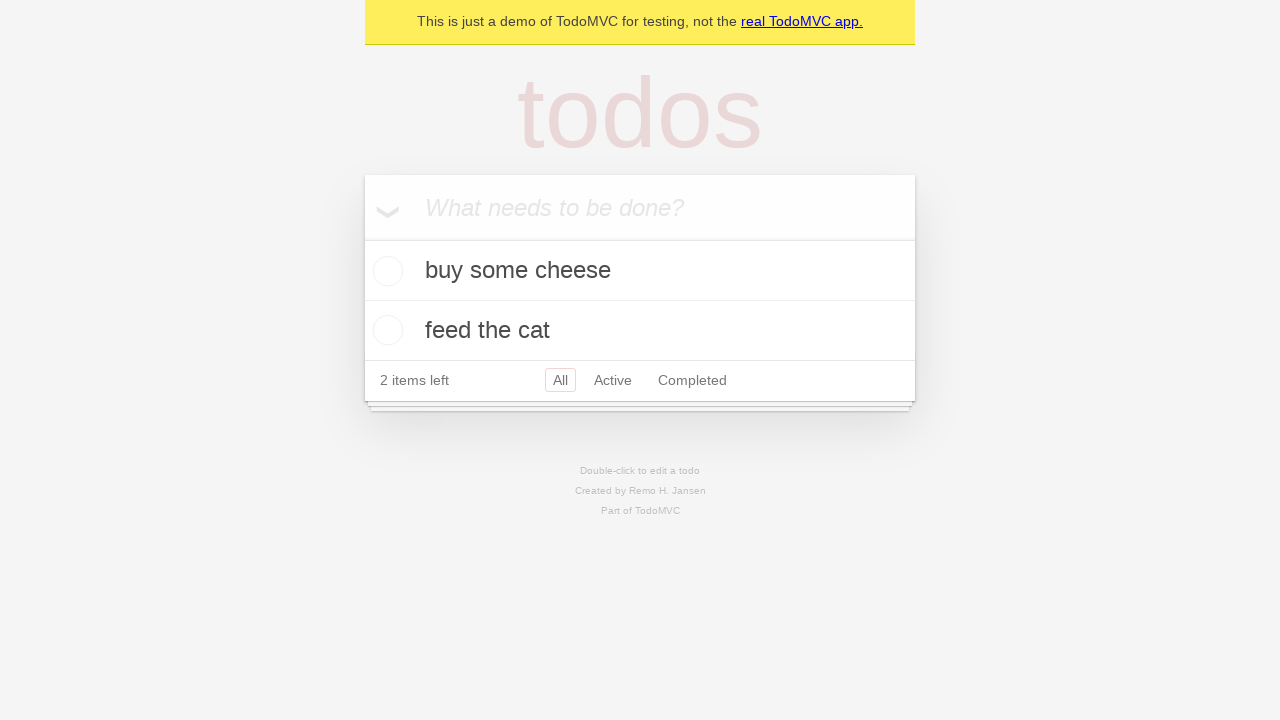

Filled input with 'book a doctors appointment' on internal:attr=[placeholder="What needs to be done?"i]
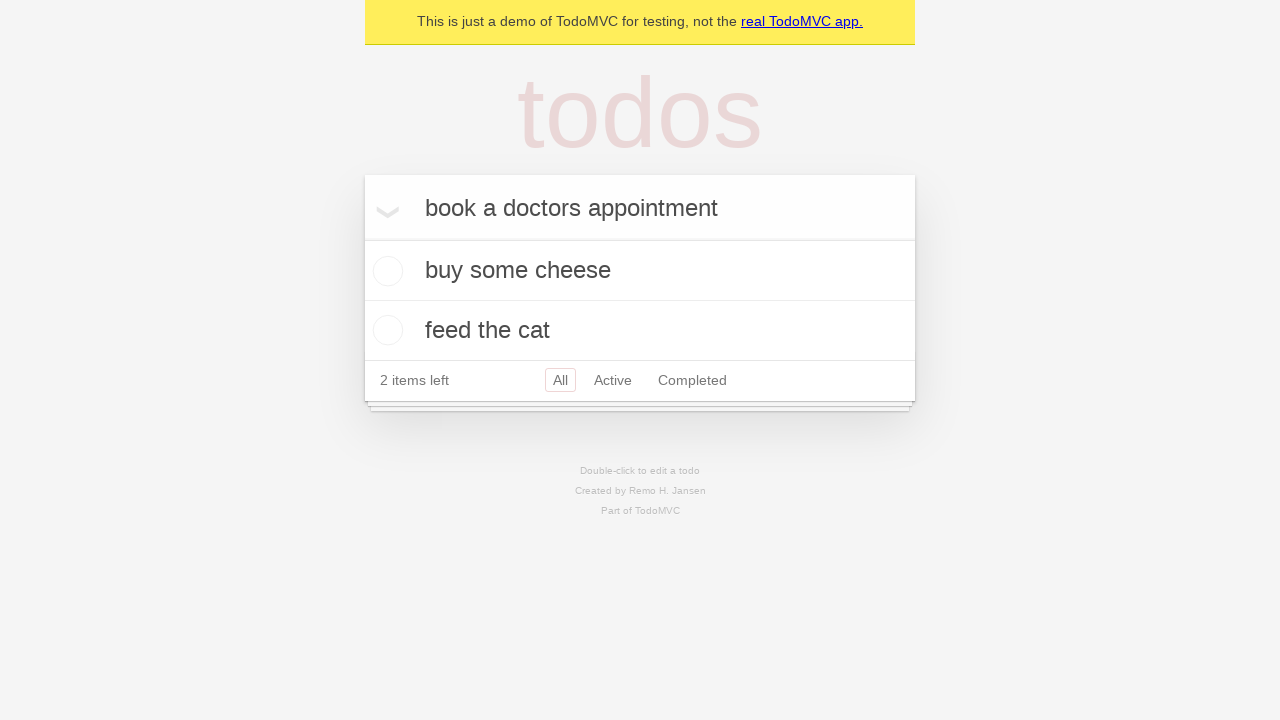

Pressed Enter to add third todo item on internal:attr=[placeholder="What needs to be done?"i]
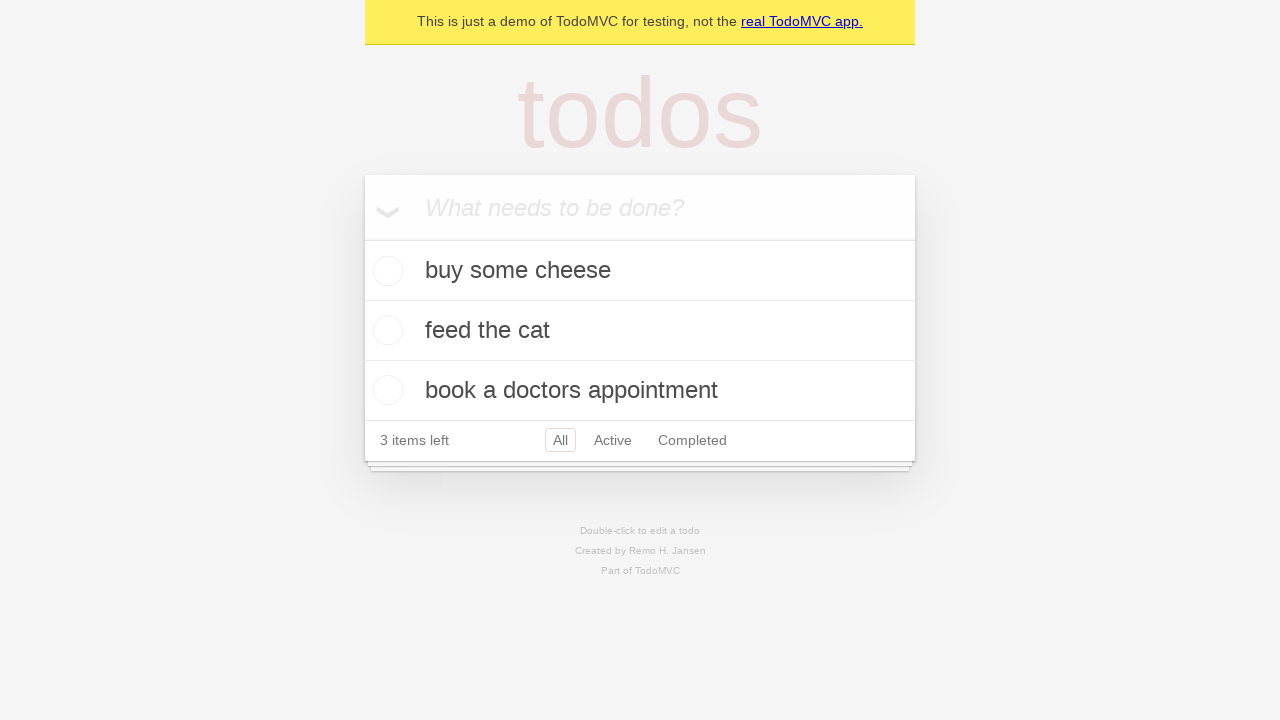

Todo count element appeared
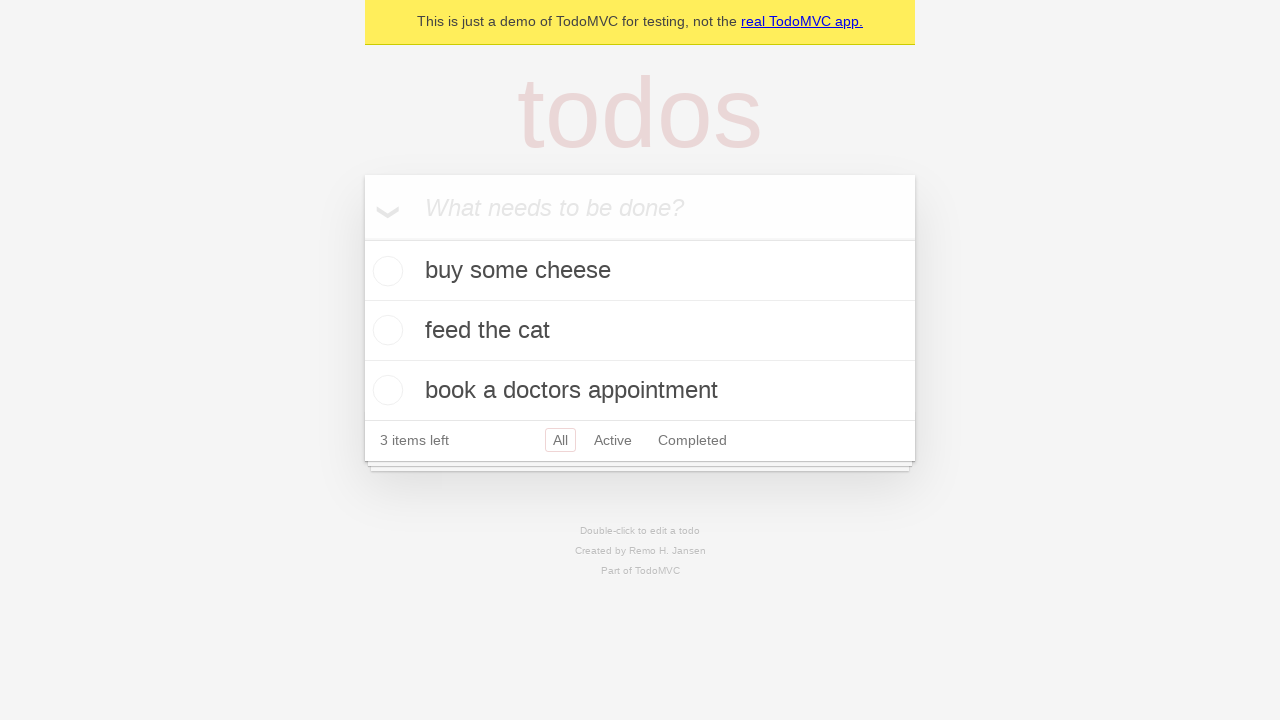

Verified that 3 items are displayed in the todo count
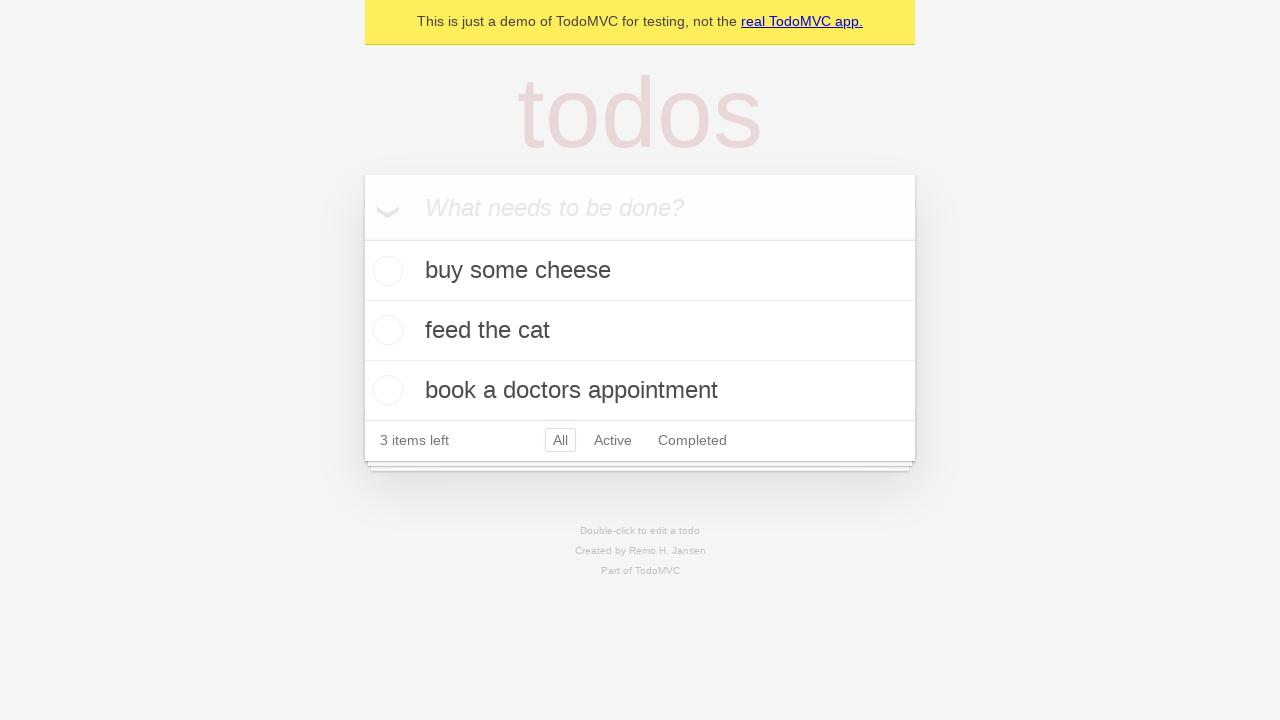

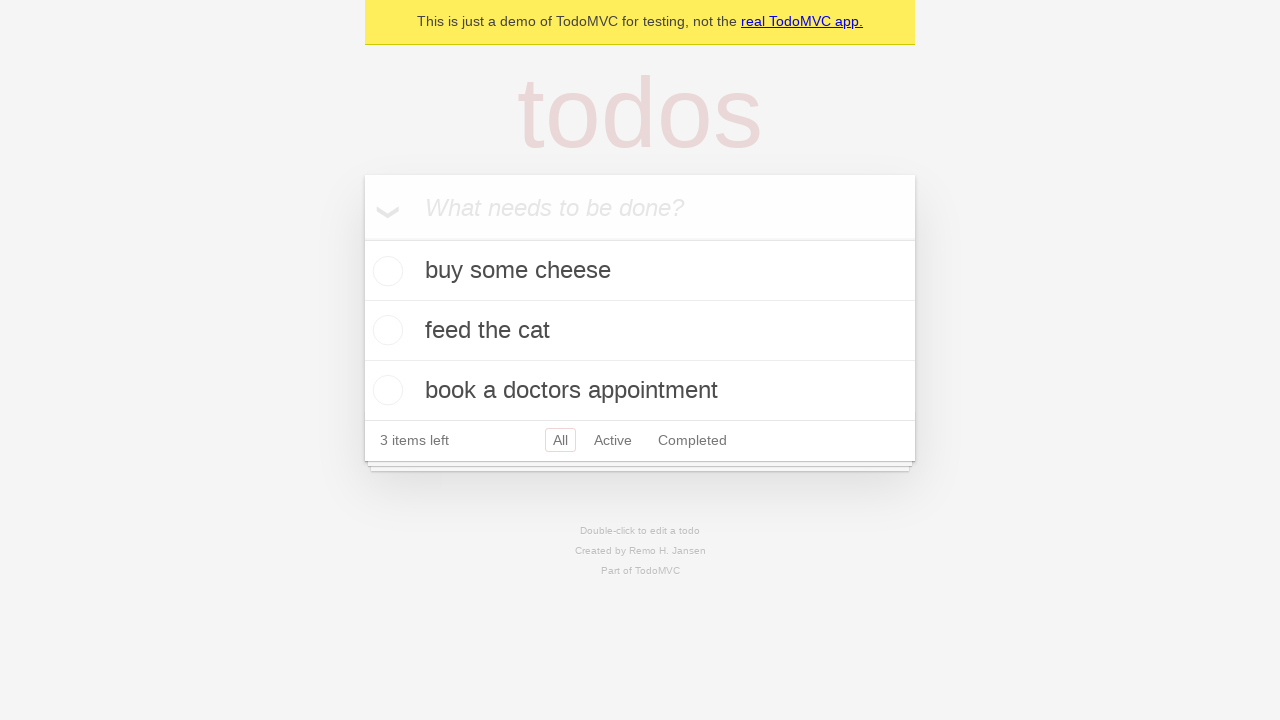